Tests context menu (right-click) functionality and keyboard navigation through context menu items

Starting URL: http://the-internet.herokuapp.com

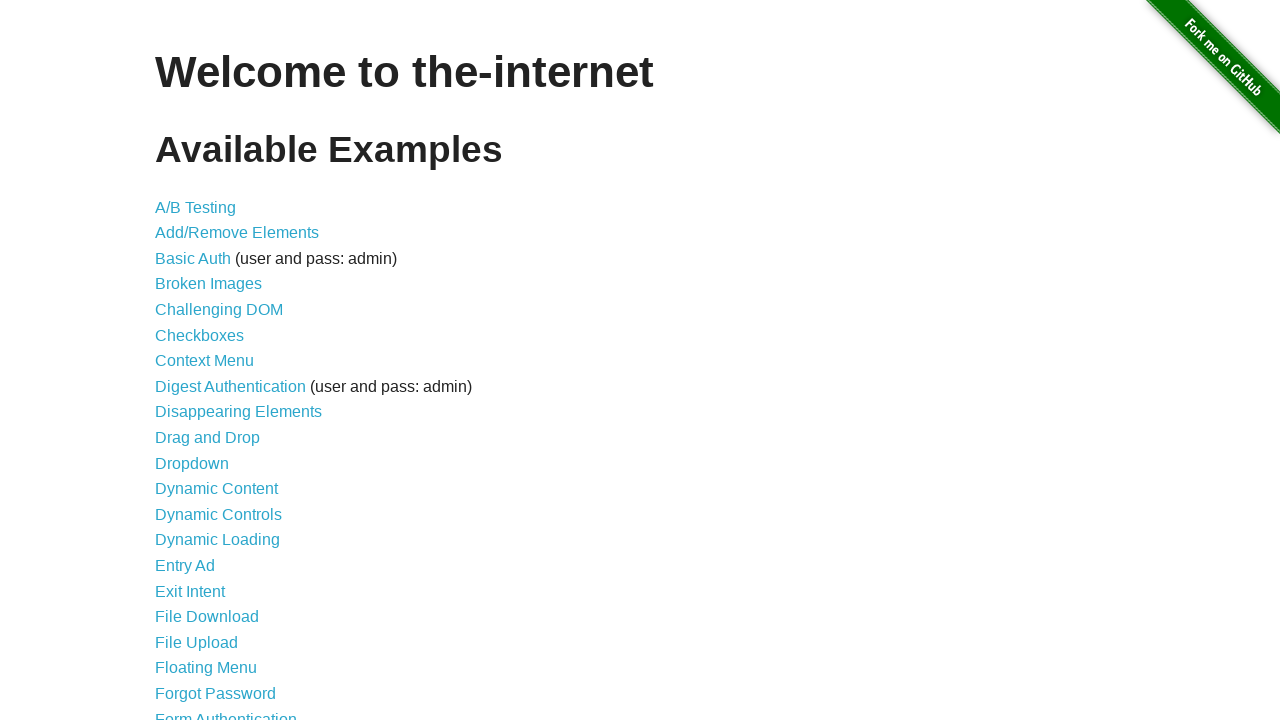

Clicked on Context Menu link at (204, 361) on text=Context Menu
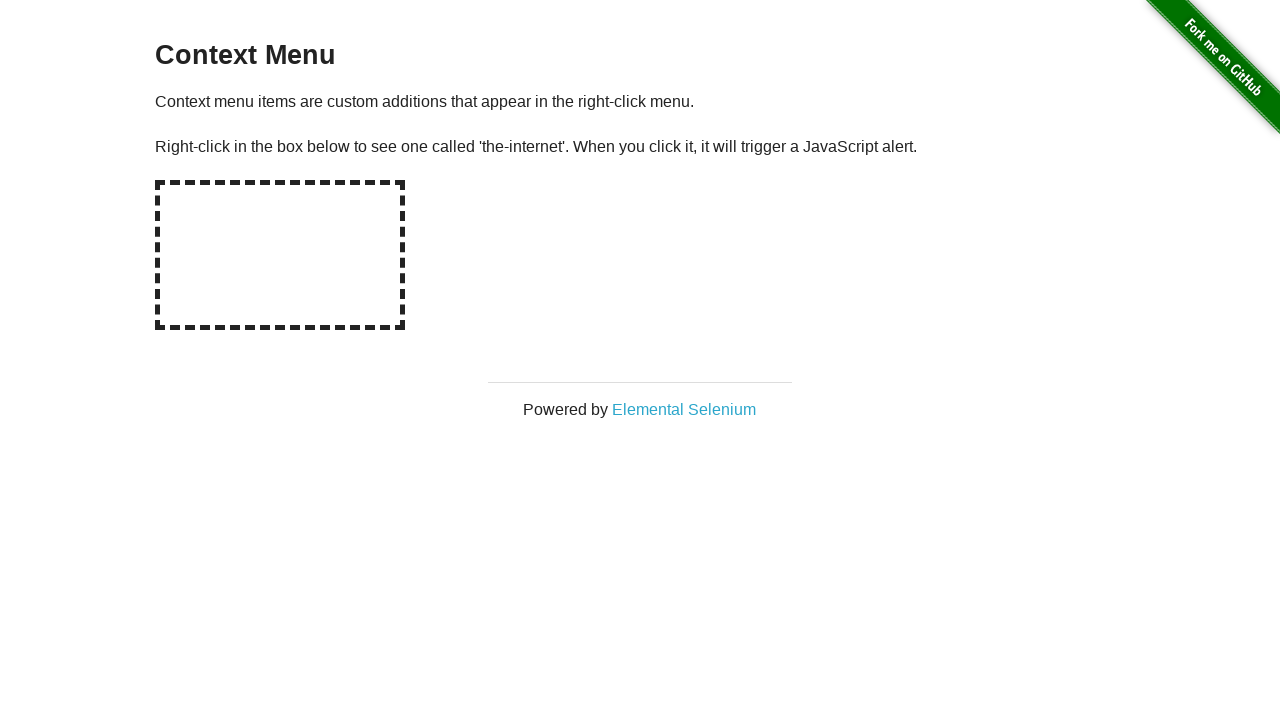

Right-clicked on the hot-spot box to open context menu at (280, 255) on #hot-spot
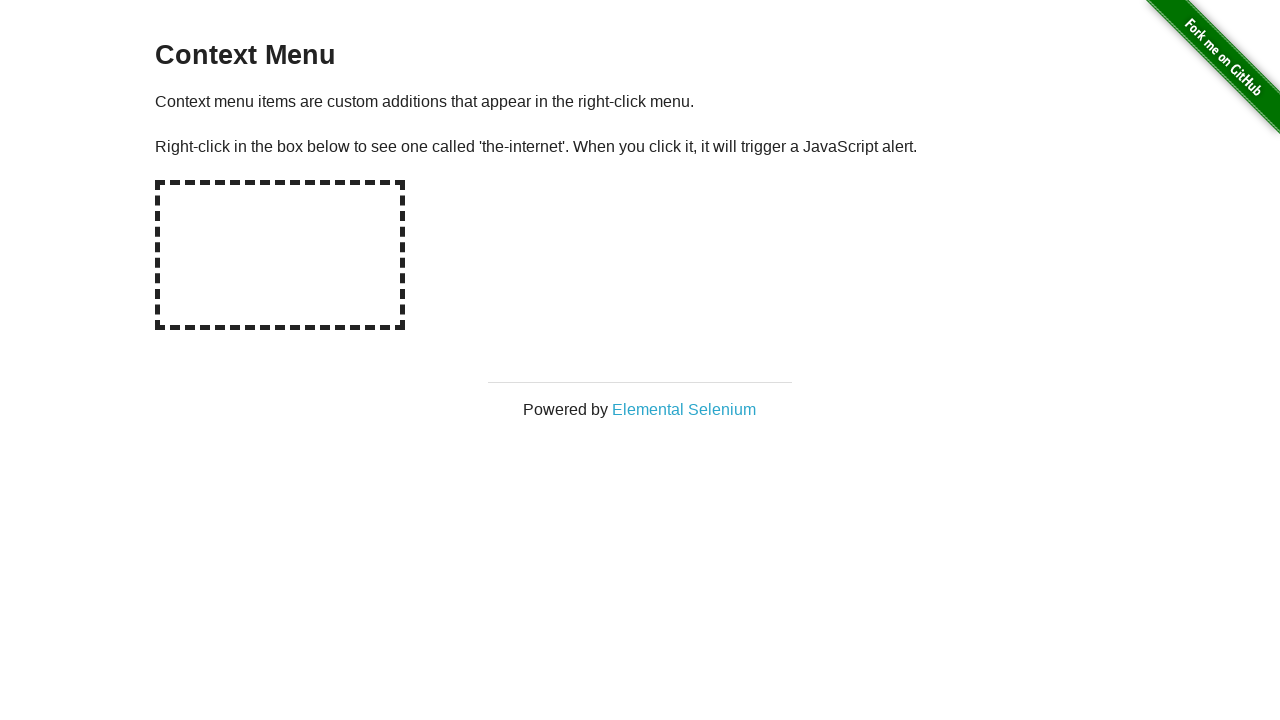

Pressed ArrowDown to navigate context menu (1st)
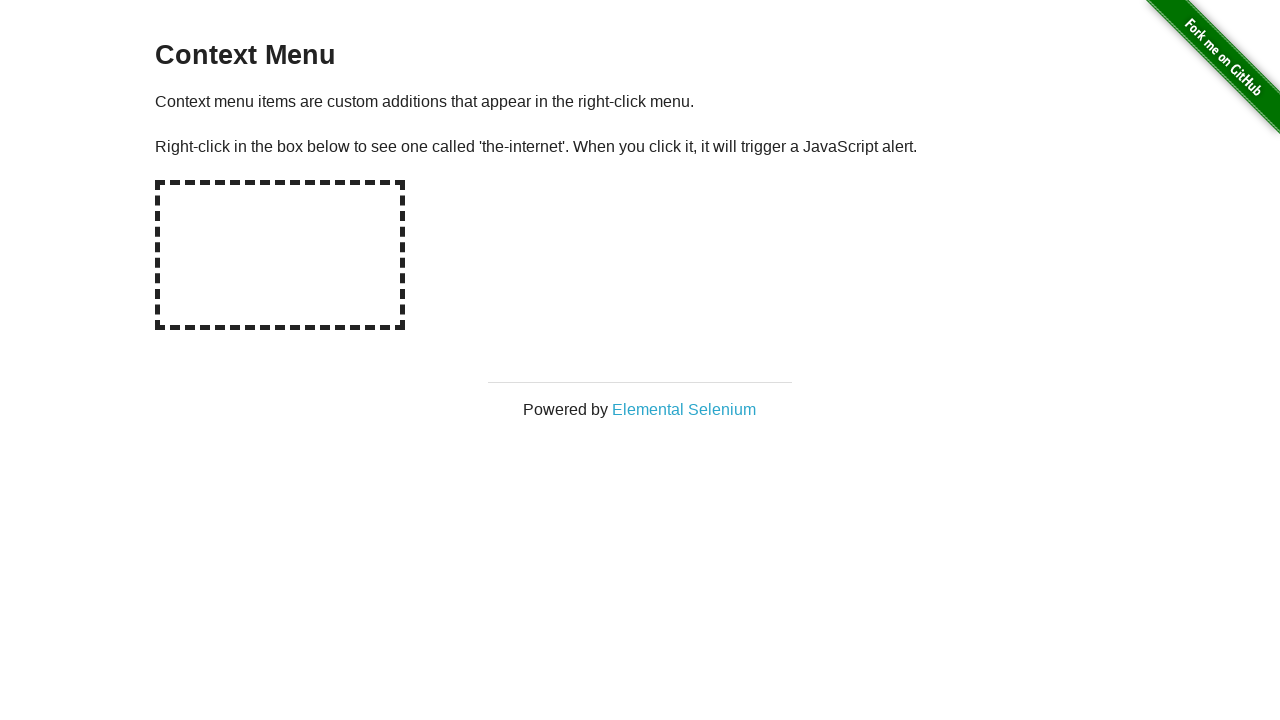

Pressed ArrowDown to navigate context menu (2nd)
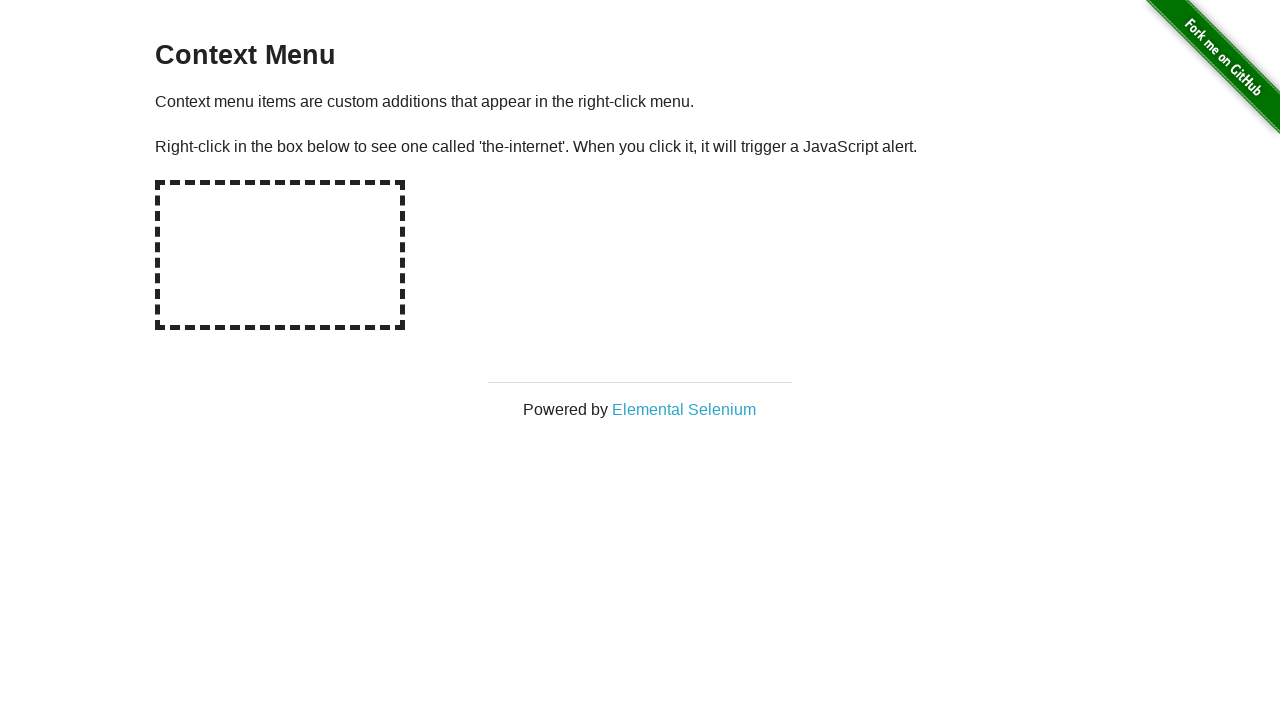

Pressed ArrowDown to navigate context menu (3rd)
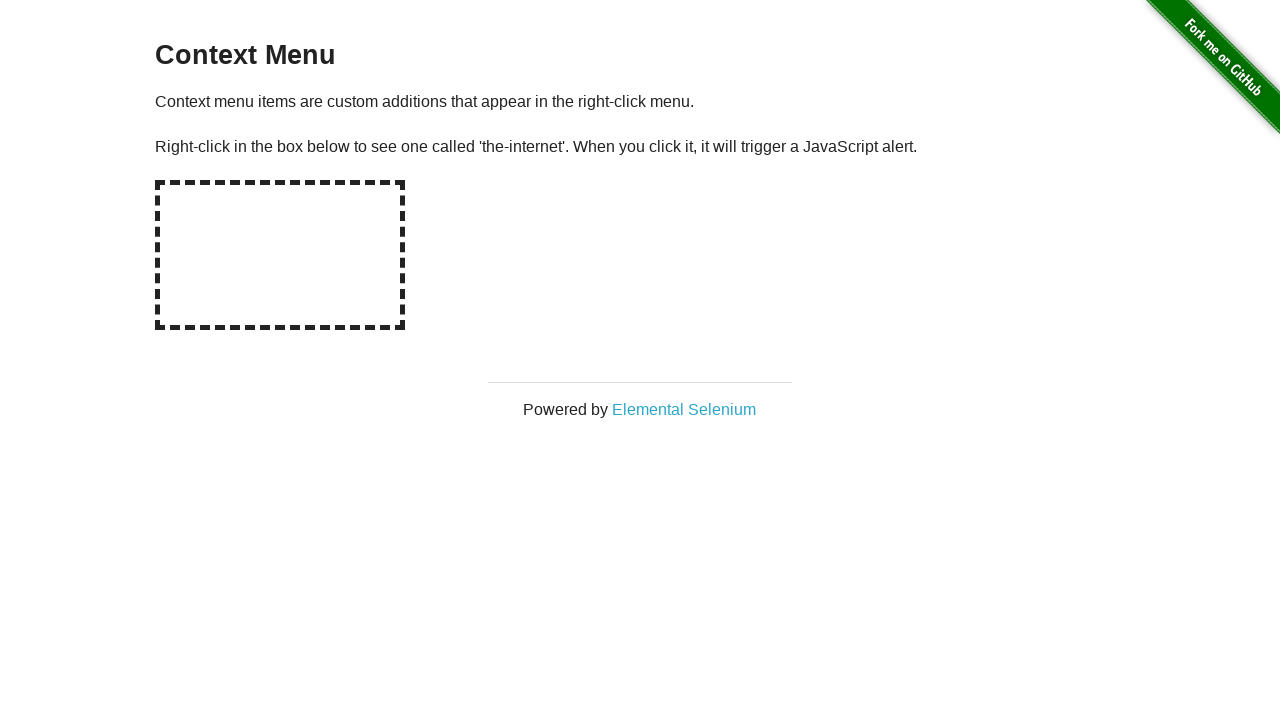

Pressed ArrowDown to navigate context menu (4th)
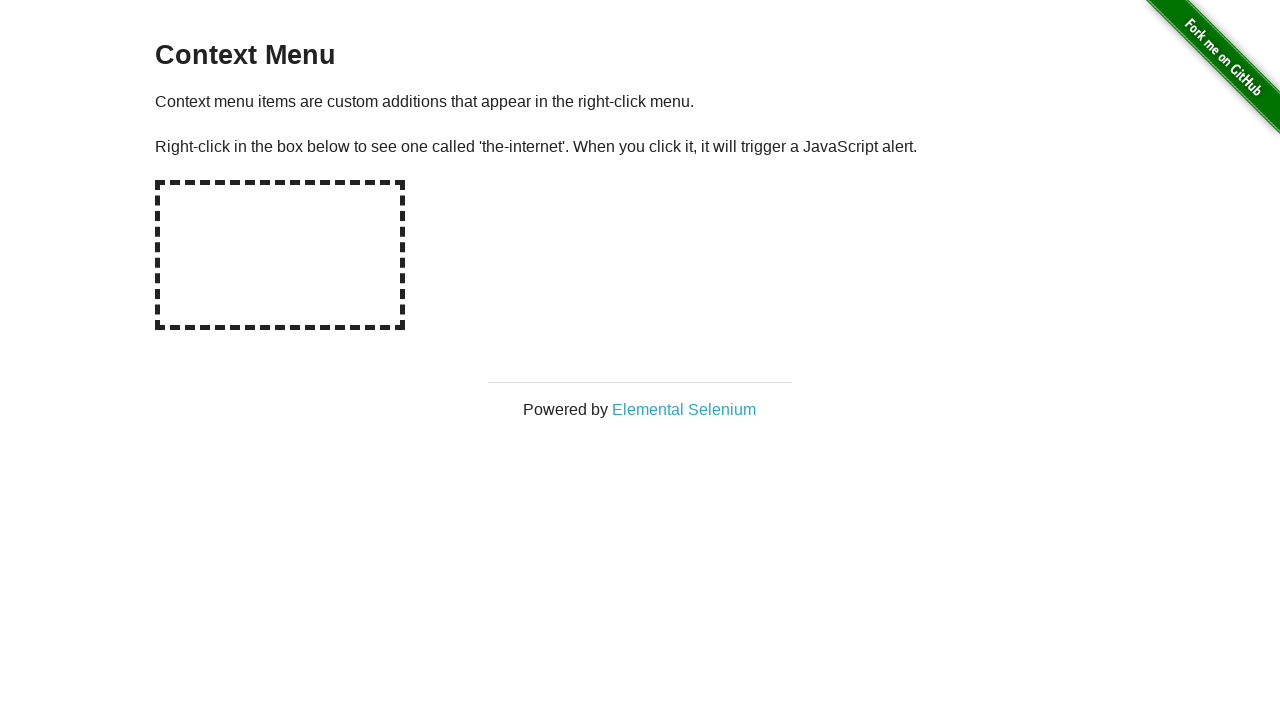

Pressed ArrowDown to navigate context menu (5th)
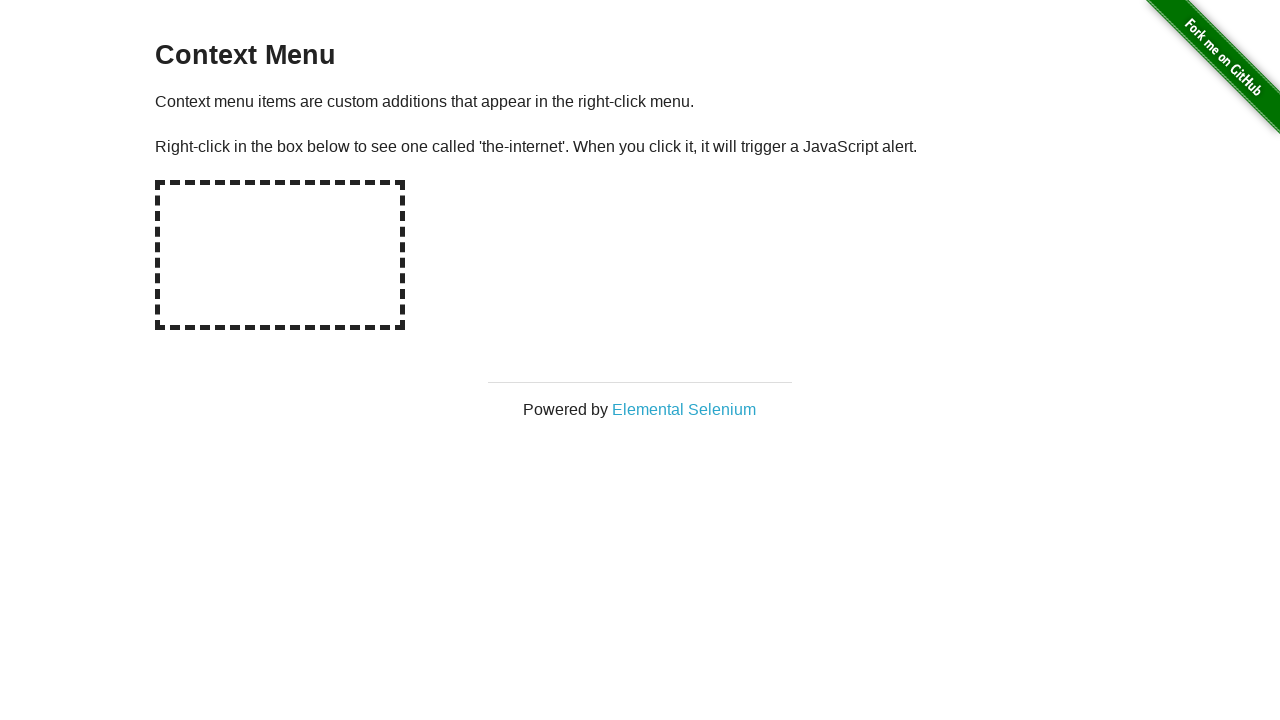

Pressed Enter to select context menu item
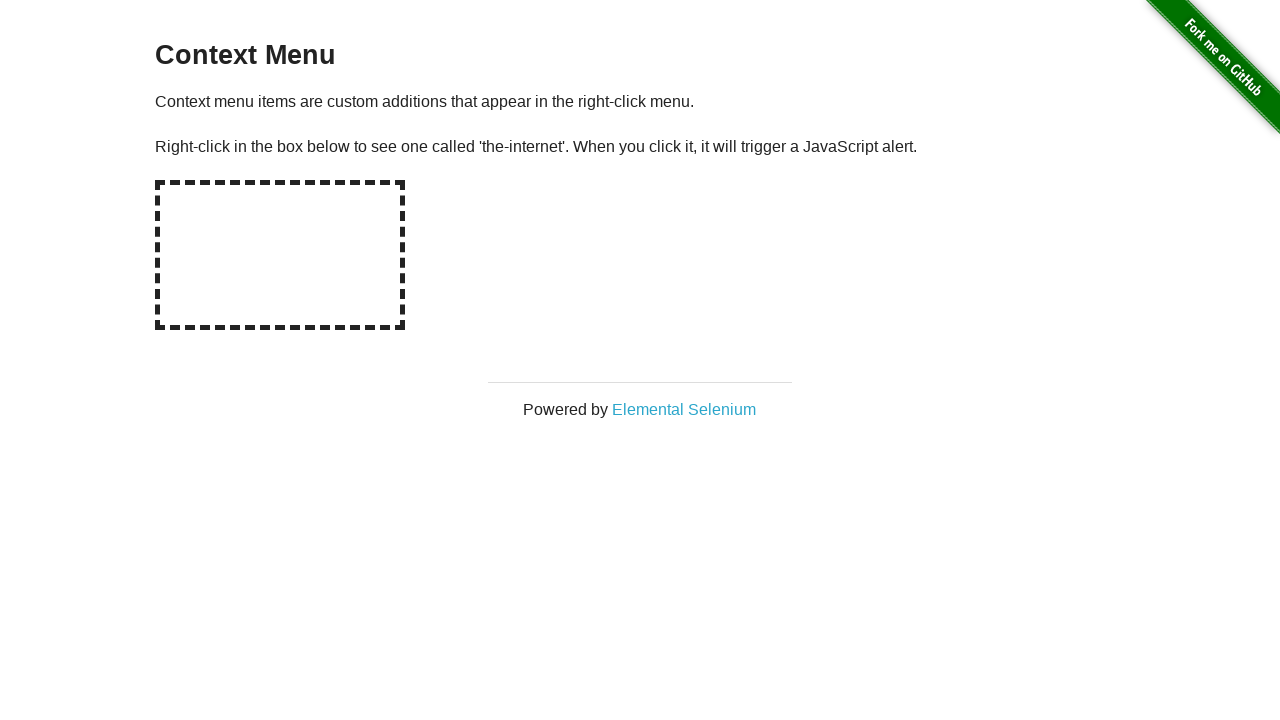

Set up dialog handler to accept alerts
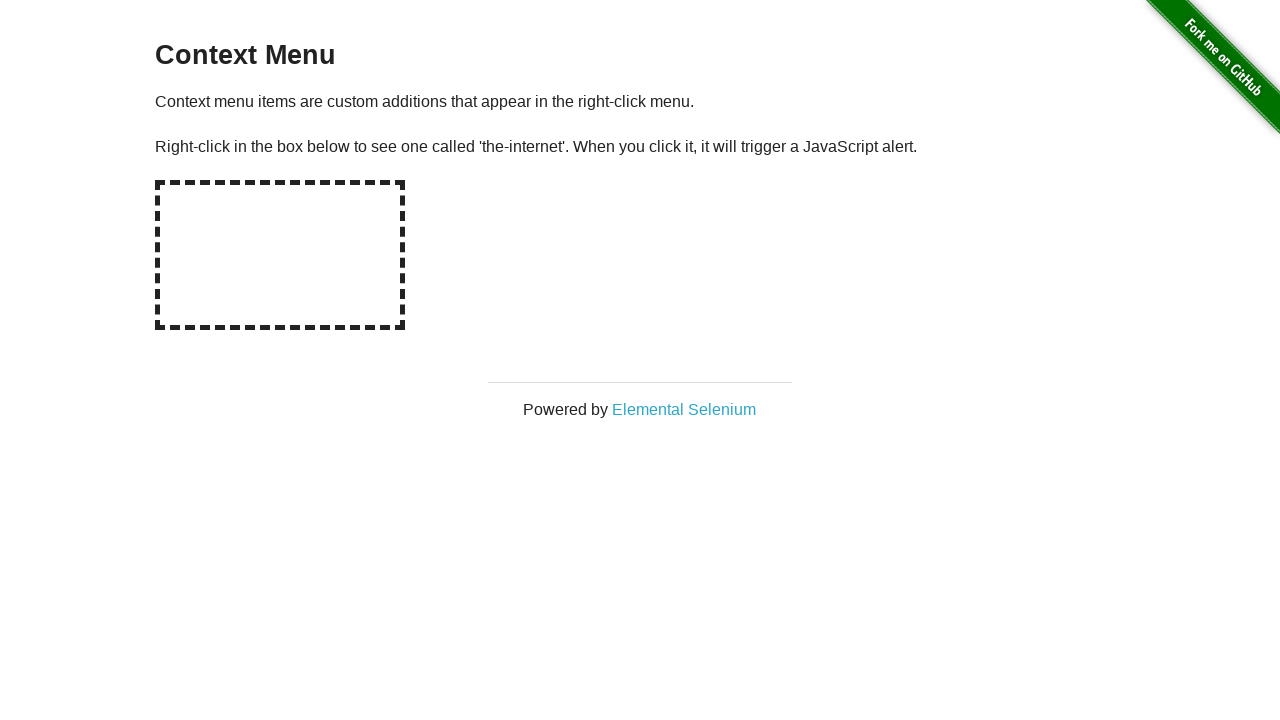

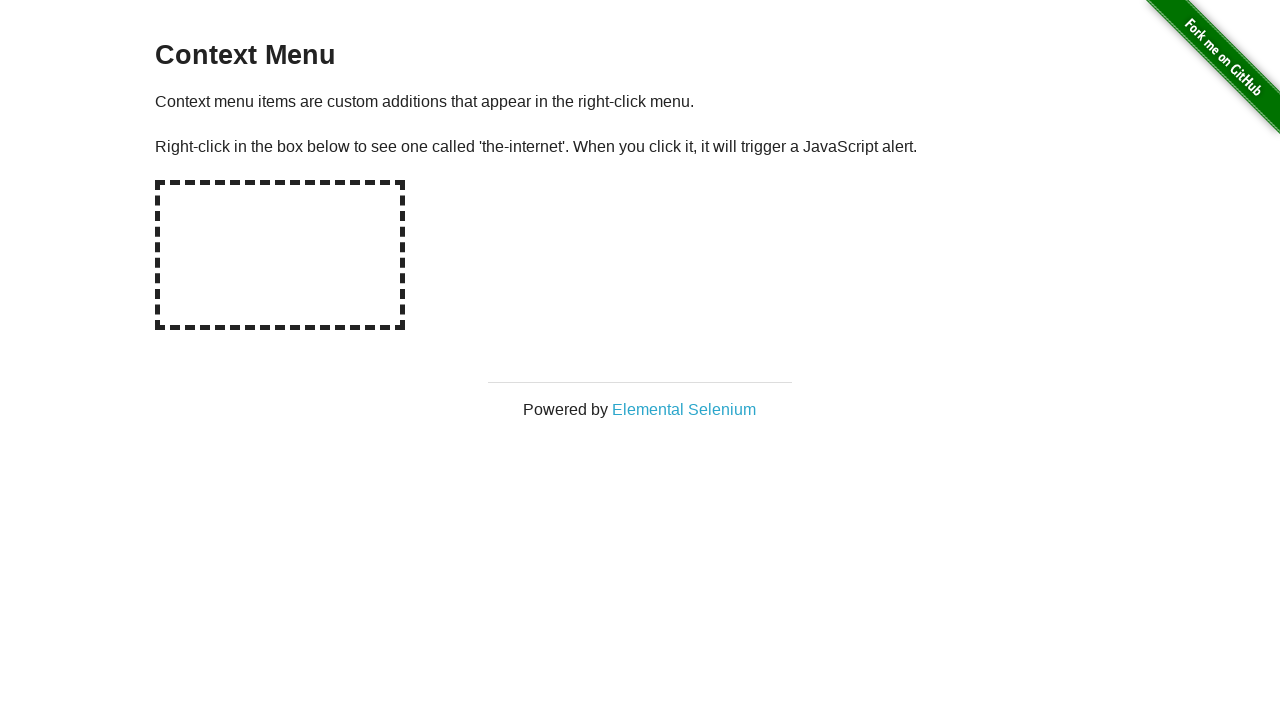